Tests scroll functionality by scrolling to a form element, then filling in name and date fields

Starting URL: https://formy-project.herokuapp.com/scroll

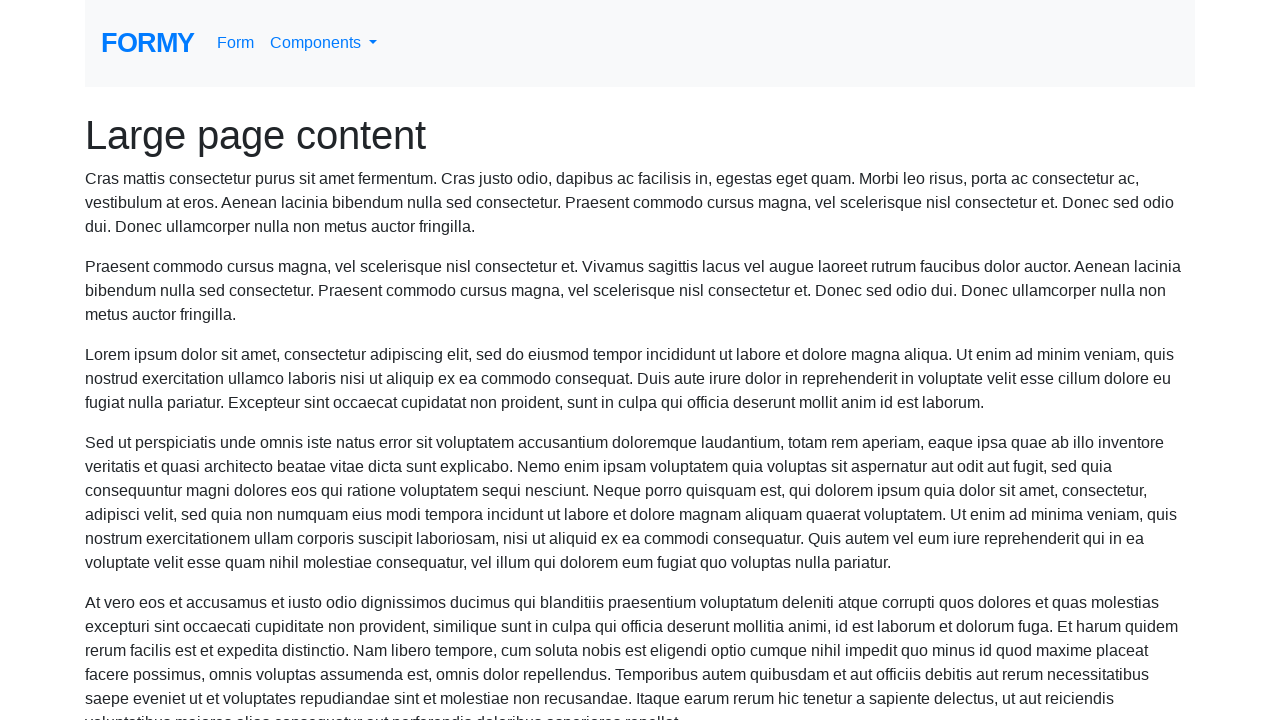

Scrolled to name field
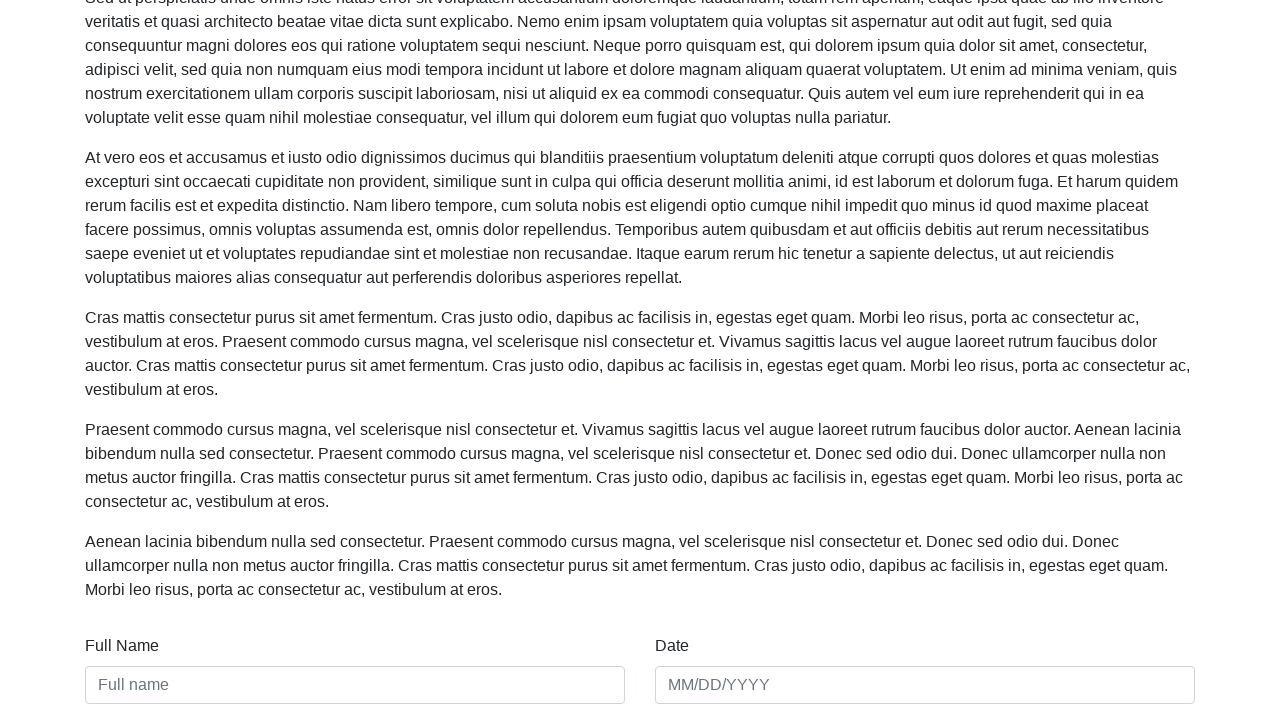

Clicked on name field at (355, 685) on #name
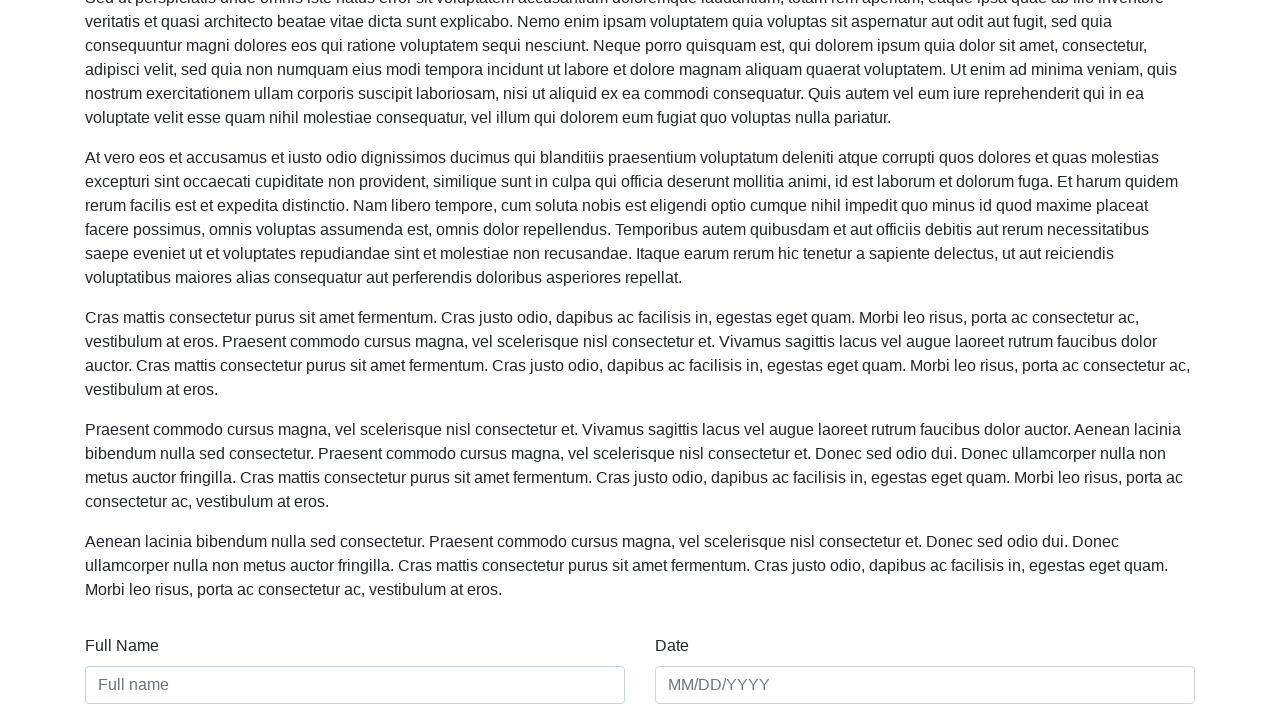

Filled name field with 'NT LAZY' on #name
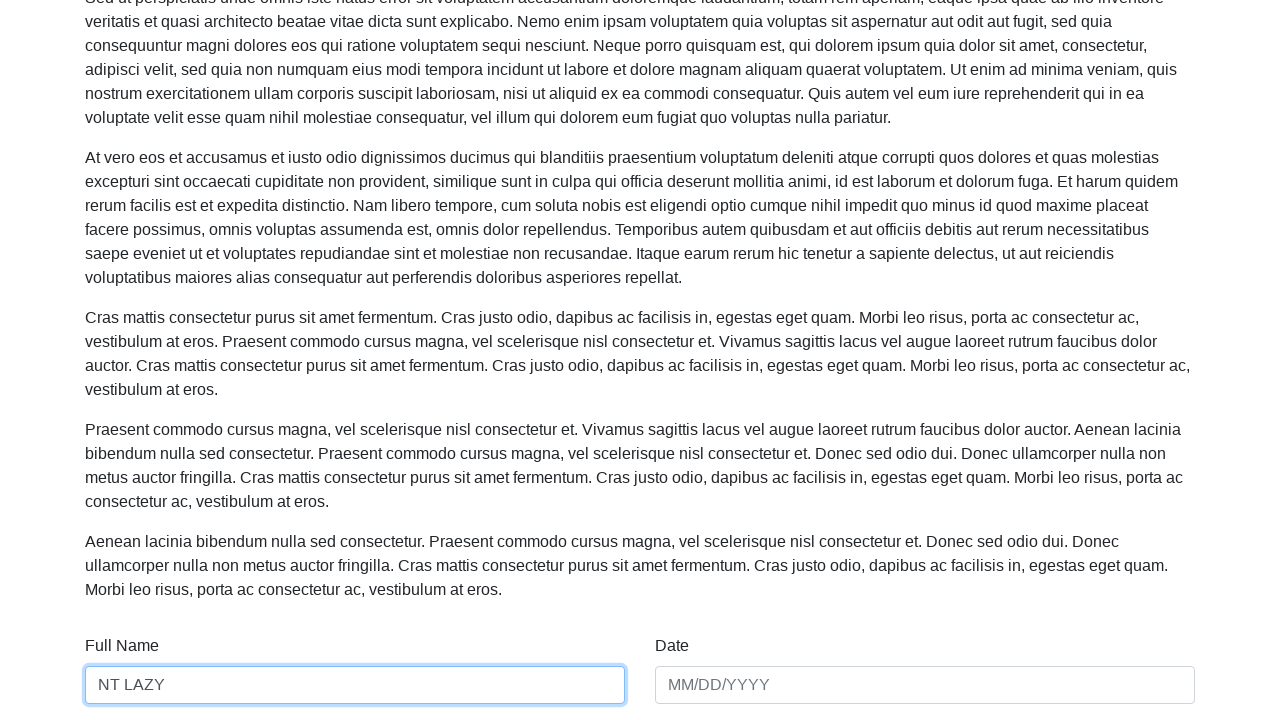

Filled date field with '29/11/2023' on #date
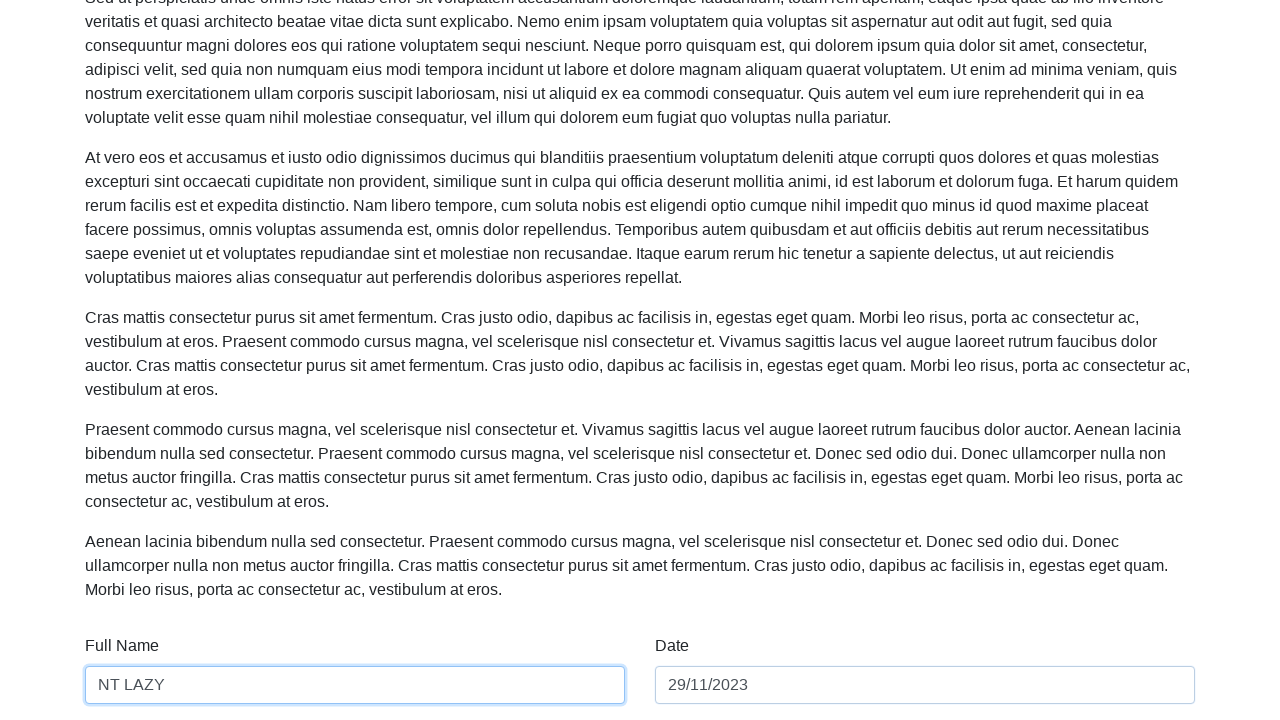

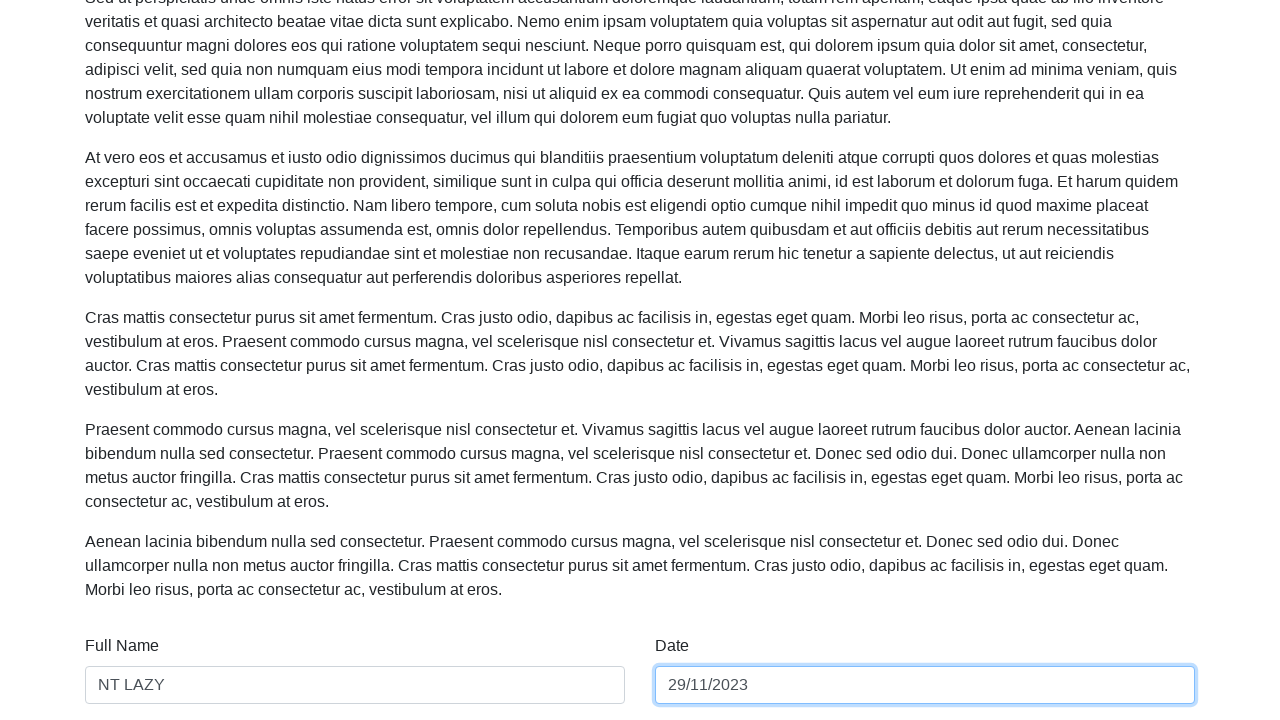